Tests clicking on select elements multiple times and verifies that message elements are created as a result of the interactions

Starting URL: https://eviltester.github.io/supportclasses/

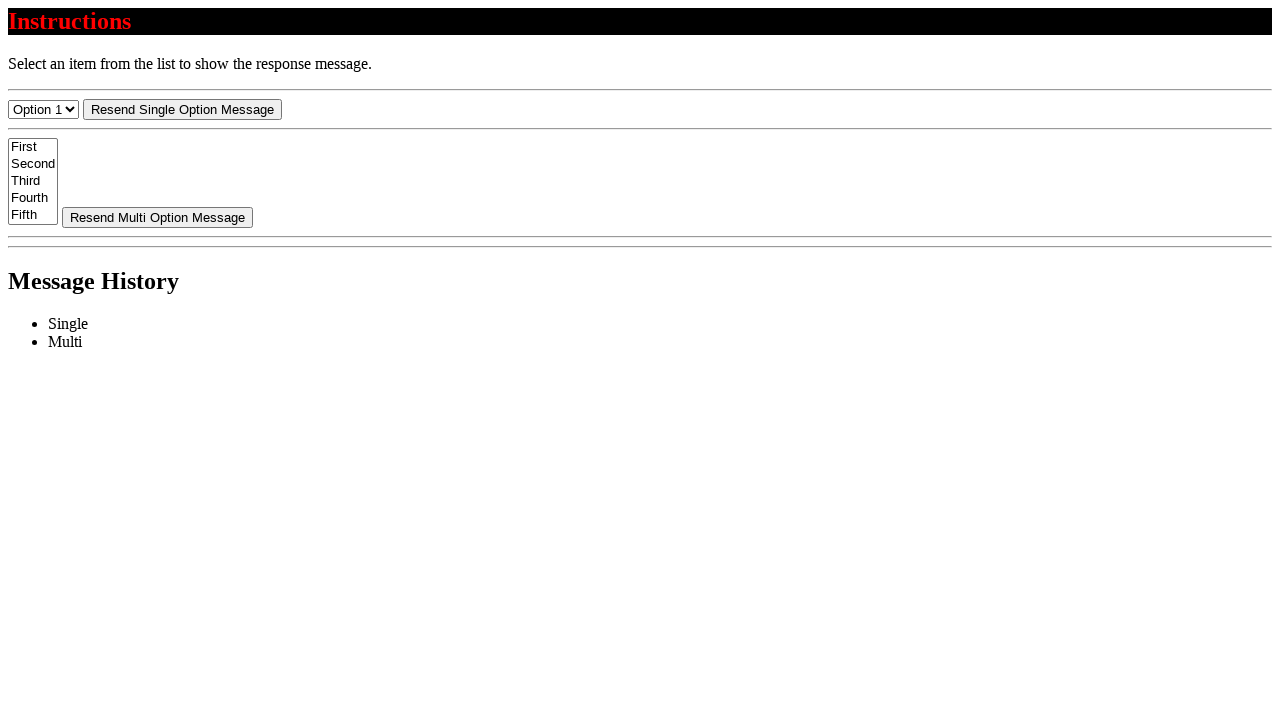

Clicked #resend-select element (1st click) at (182, 109) on #resend-select
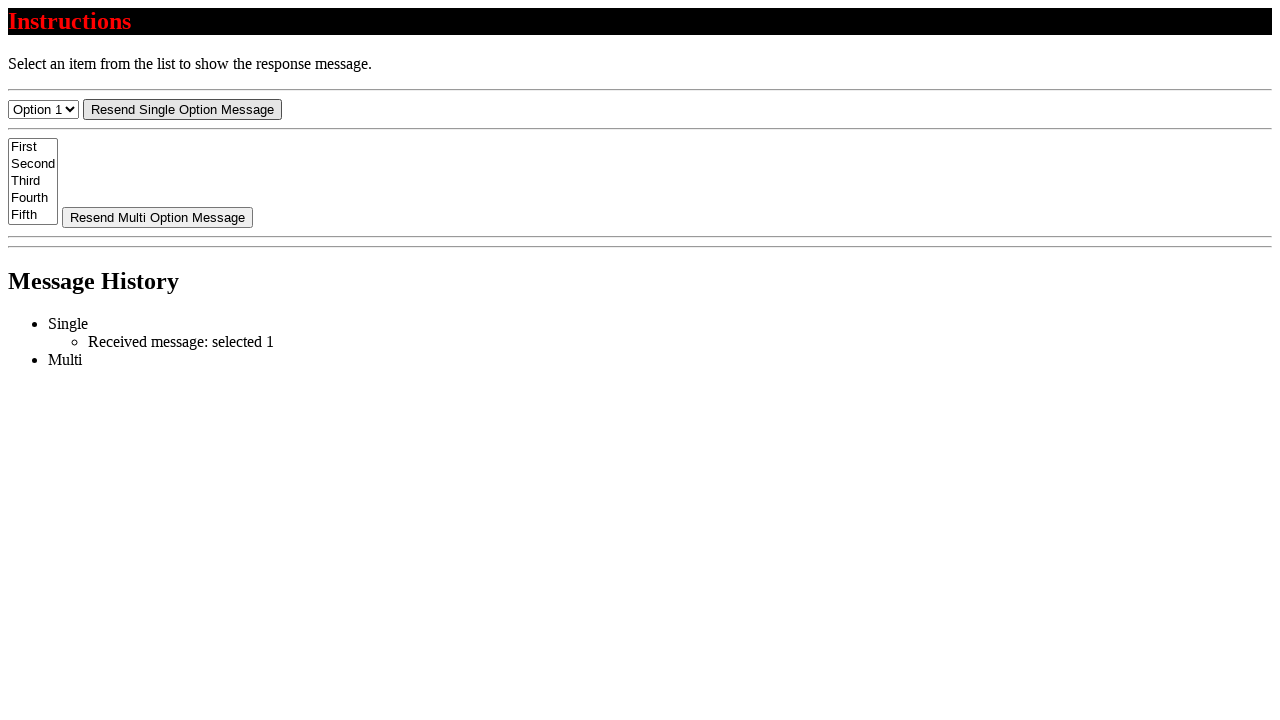

Clicked #resend-select element (2nd click) at (182, 109) on #resend-select
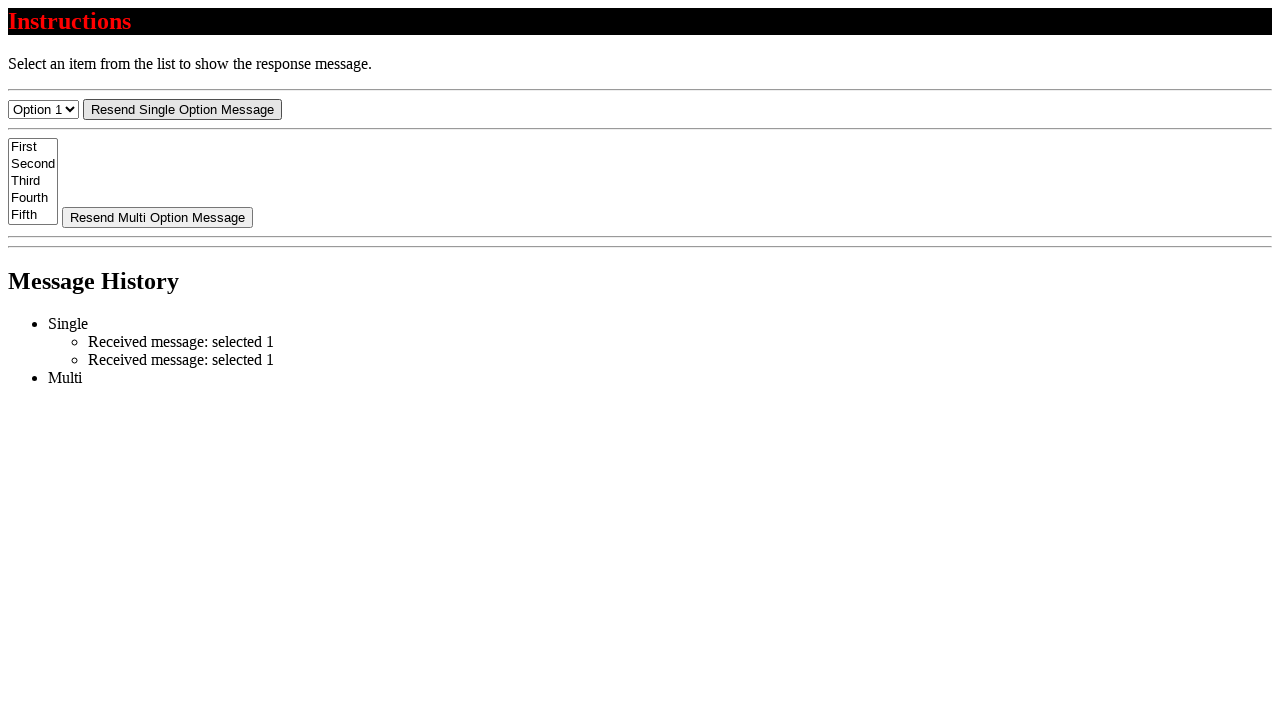

Clicked #resend-select element (3rd click) at (182, 109) on #resend-select
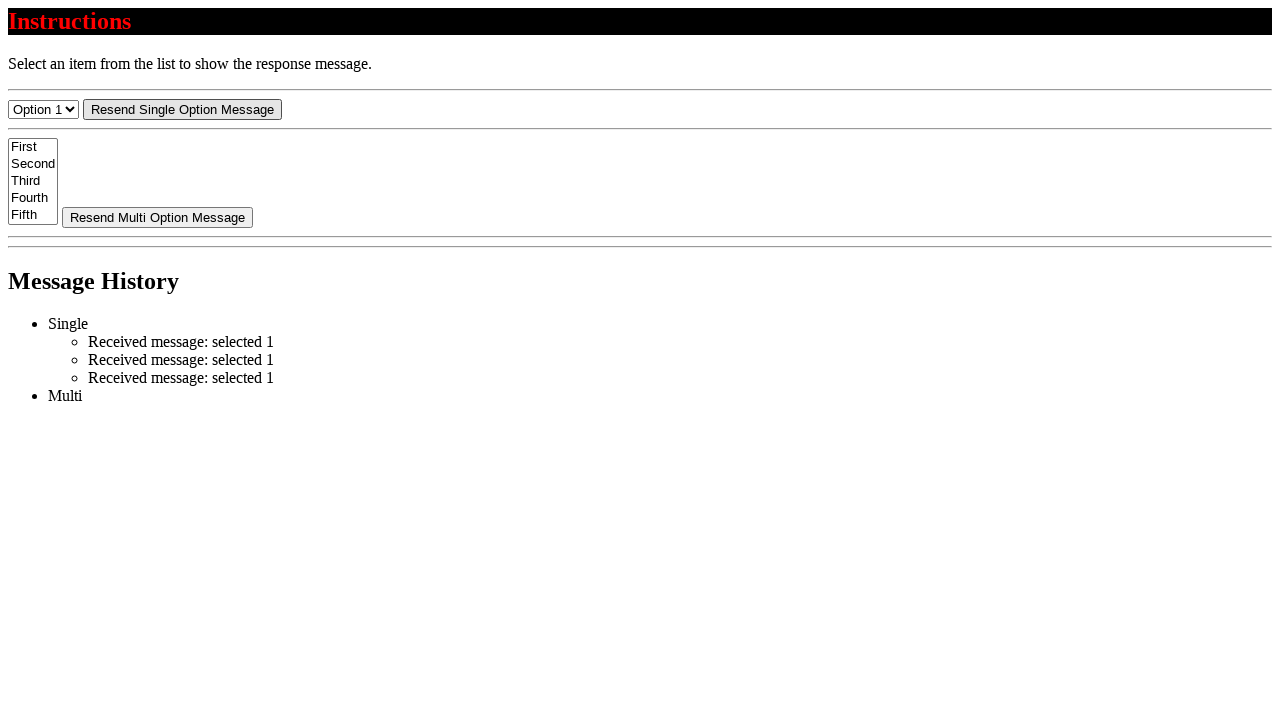

Clicked #resend-select element (4th click) at (182, 109) on #resend-select
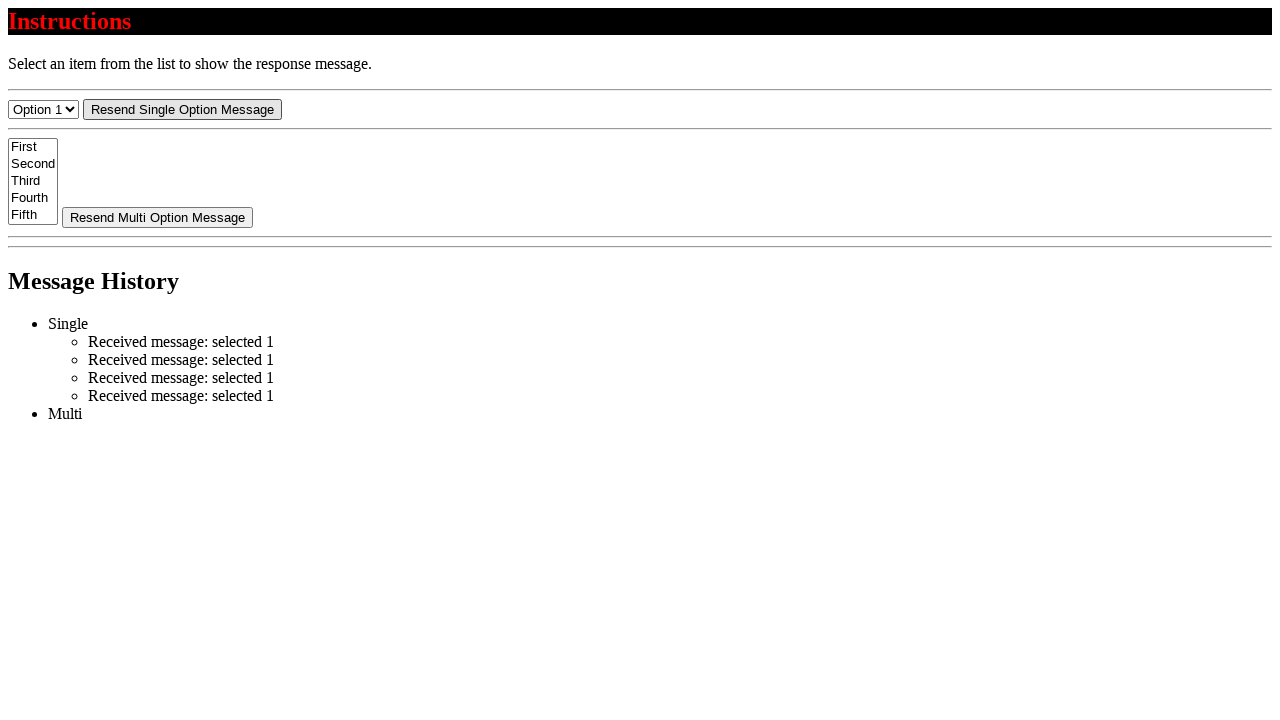

Clicked #resend-multi element (1st click) at (158, 217) on #resend-multi
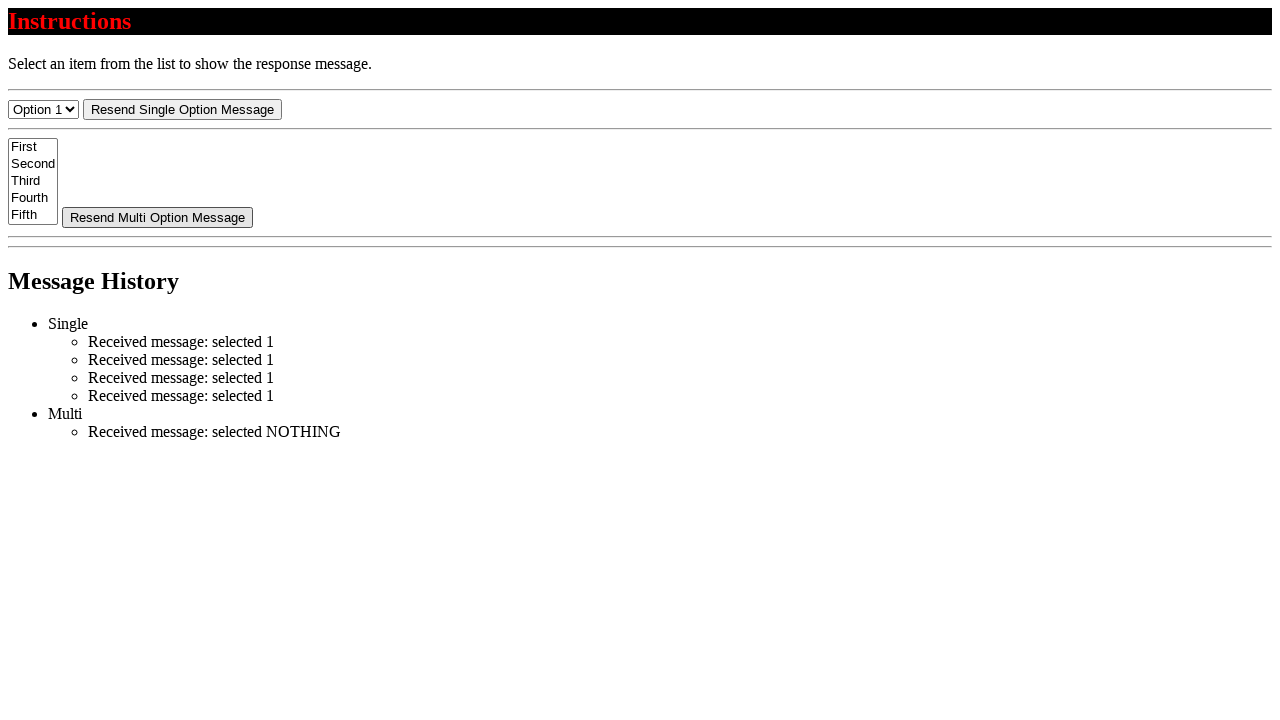

Clicked #resend-multi element (2nd click) at (158, 217) on #resend-multi
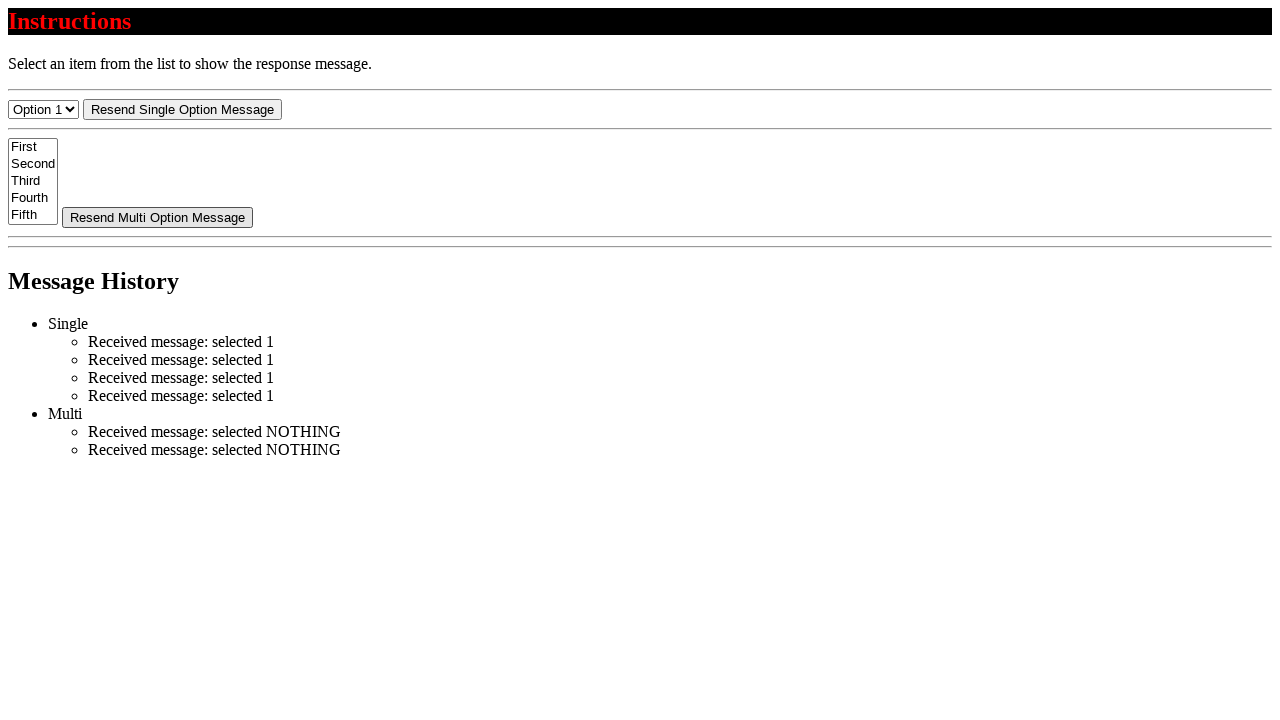

Verified 6 message elements are present
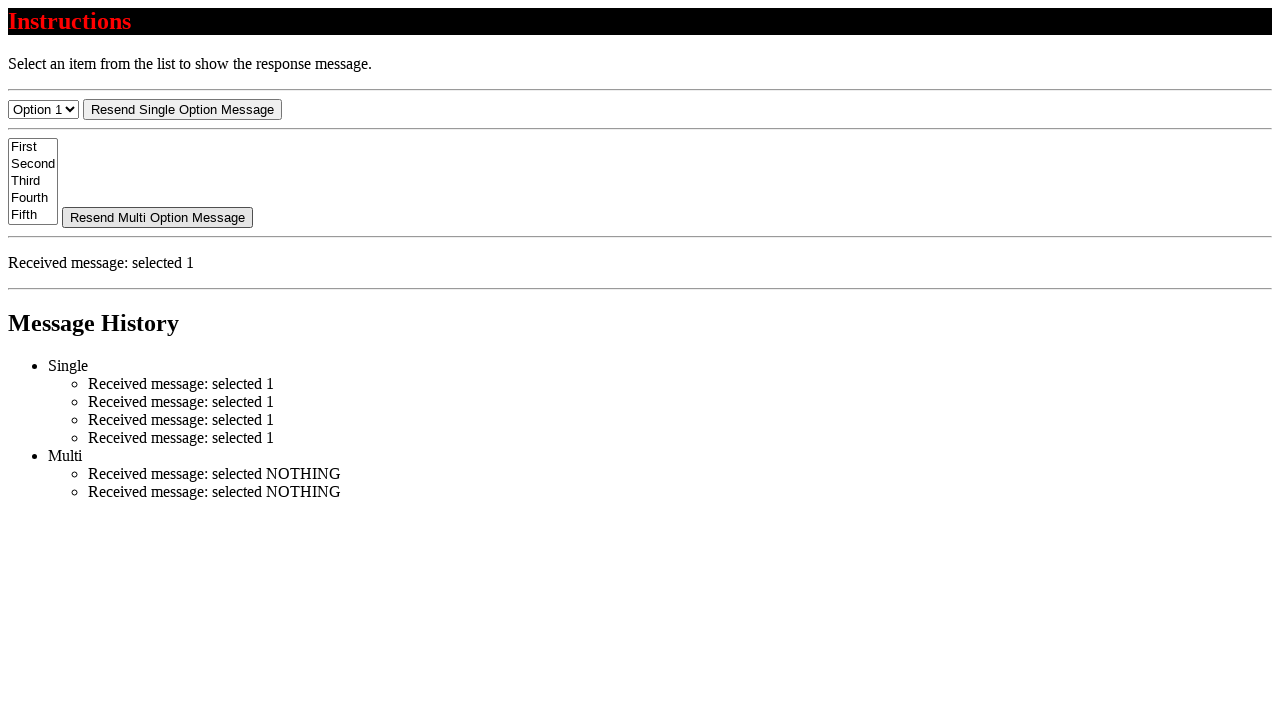

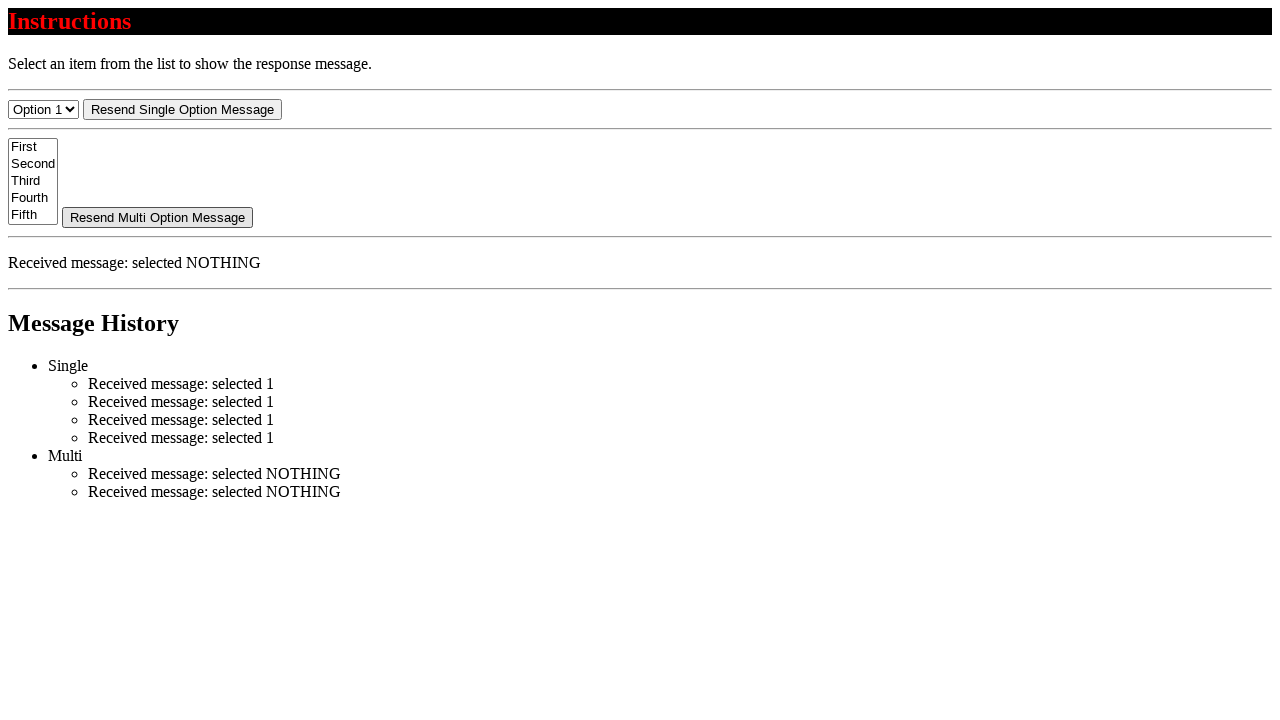